Tests handling a JavaScript prompt dialog by clicking the Prompt button, entering a name, and verifying the response message

Starting URL: https://testautomationpractice.blogspot.com/

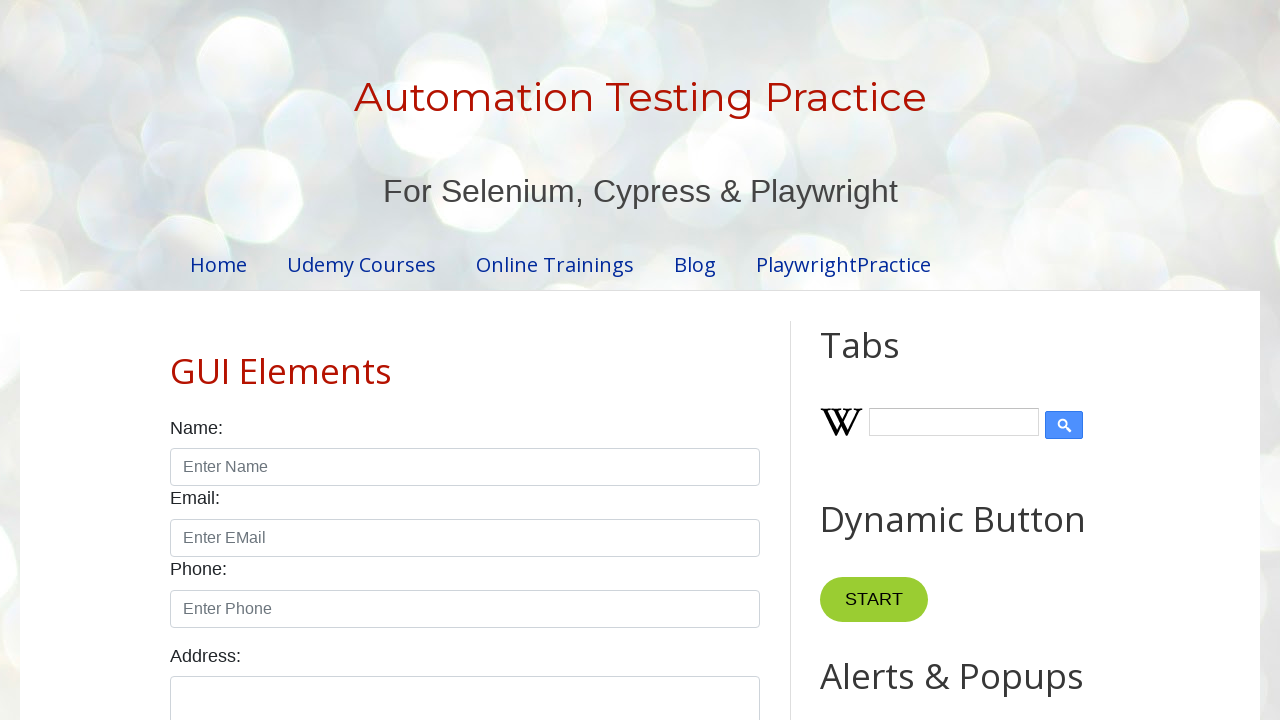

Set up dialog handler to accept prompt with custom value
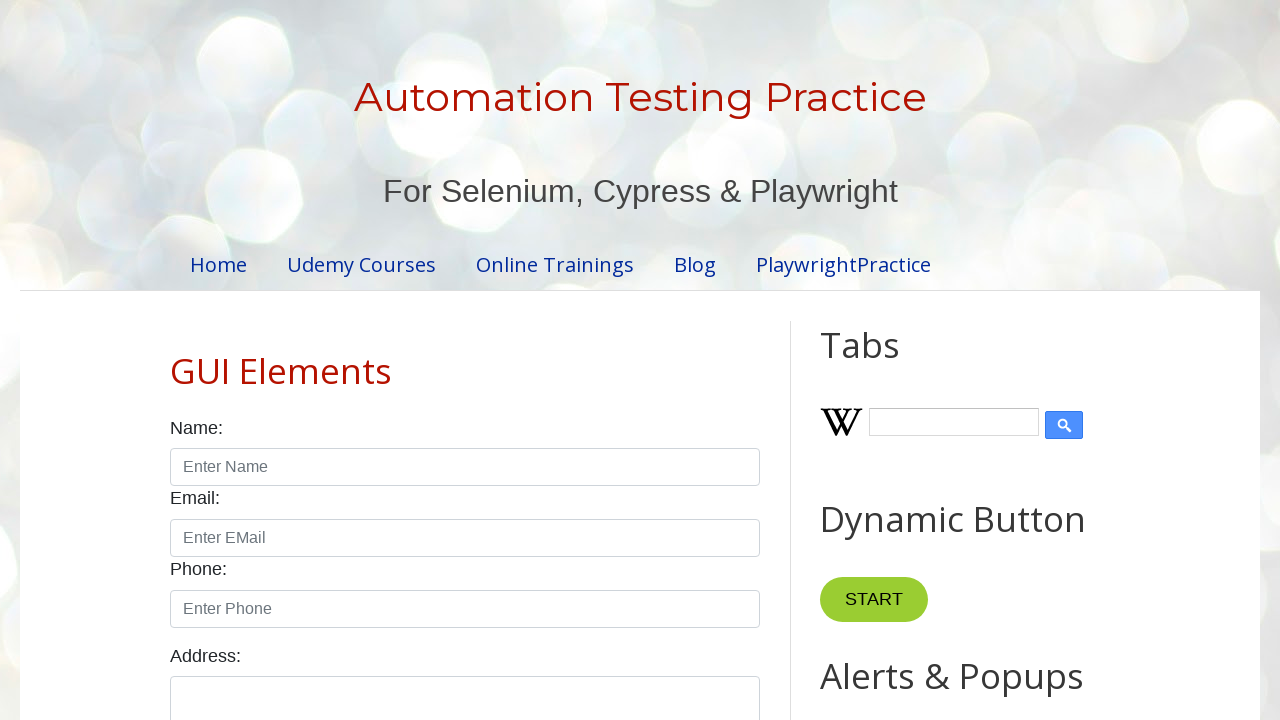

Clicked Prompt button to trigger the prompt dialog at (890, 360) on internal:role=button[name="Prompt"i]
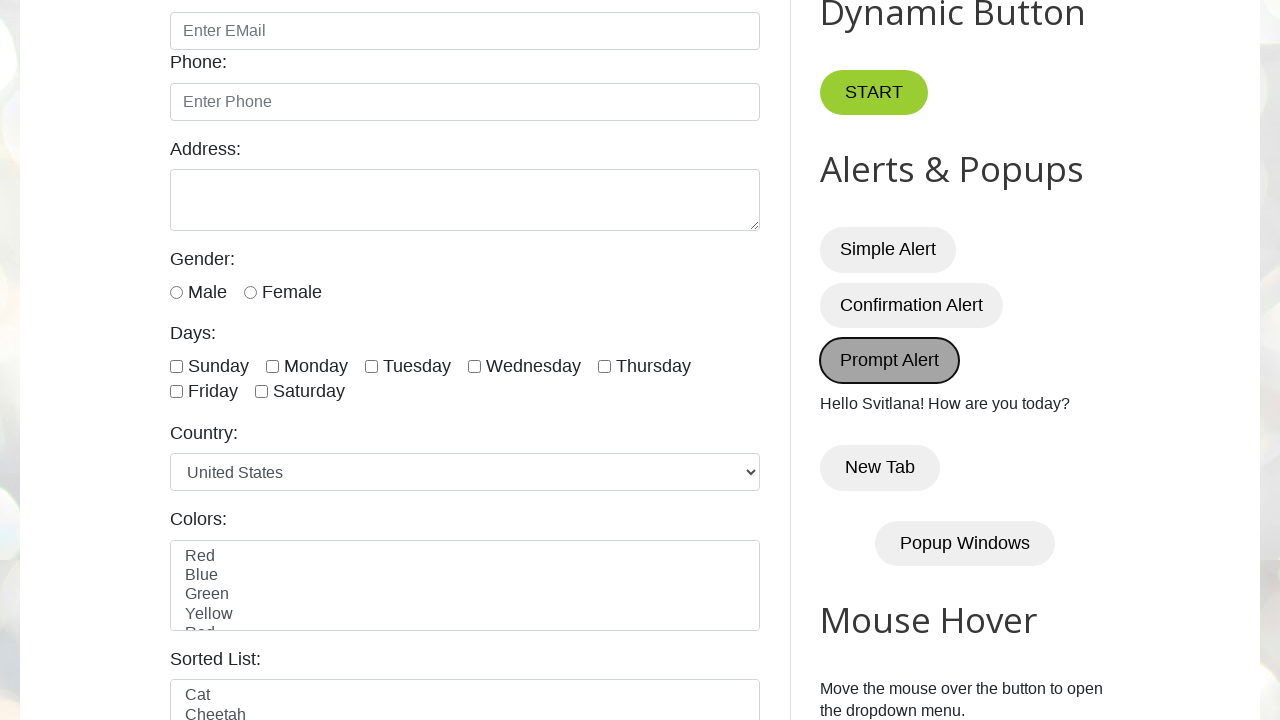

Verified response message displays 'Hello Svitlana! How are you today?'
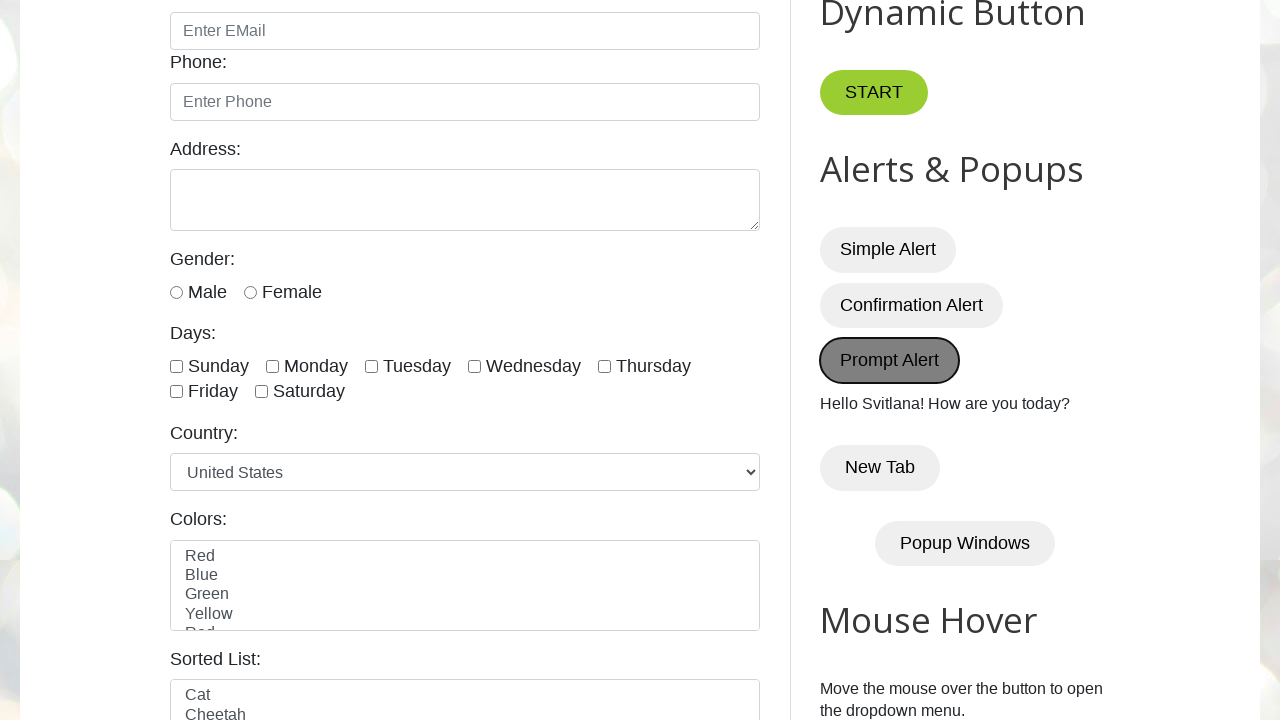

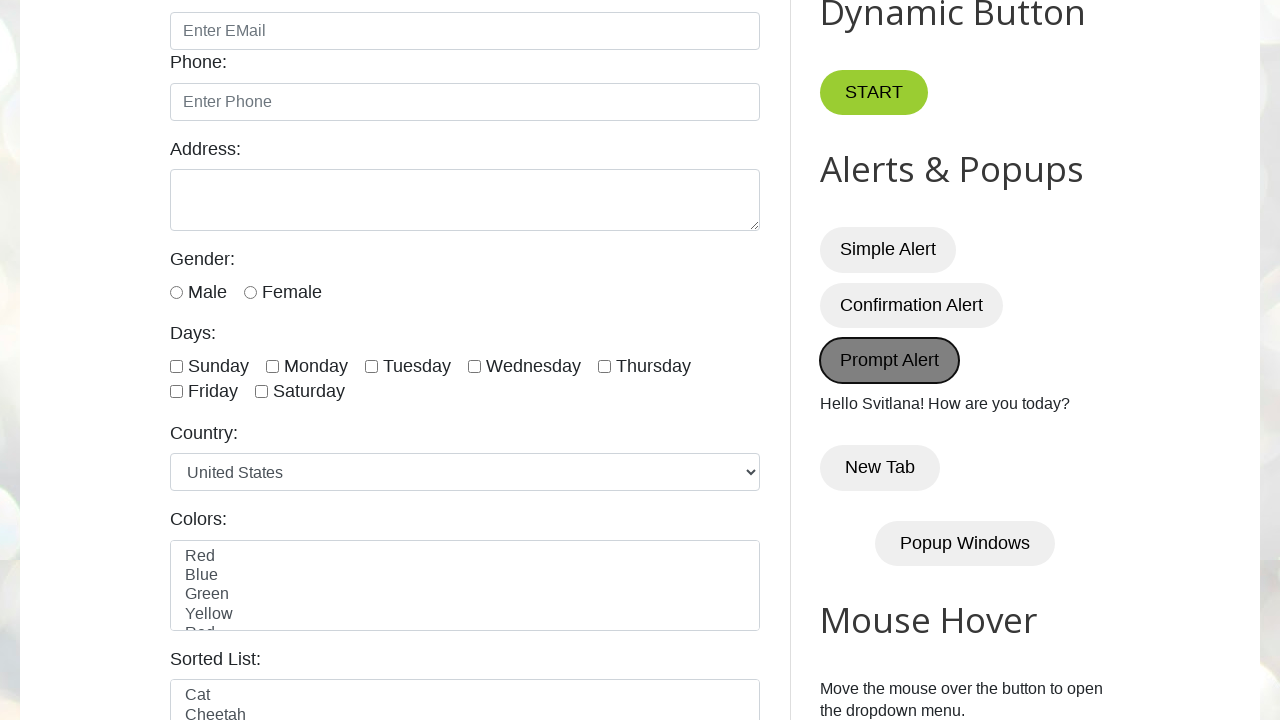